Navigates to a GitHub profile page and refreshes it multiple times, waiting for the page to load after each refresh.

Starting URL: https://github.com/deepankarvarma

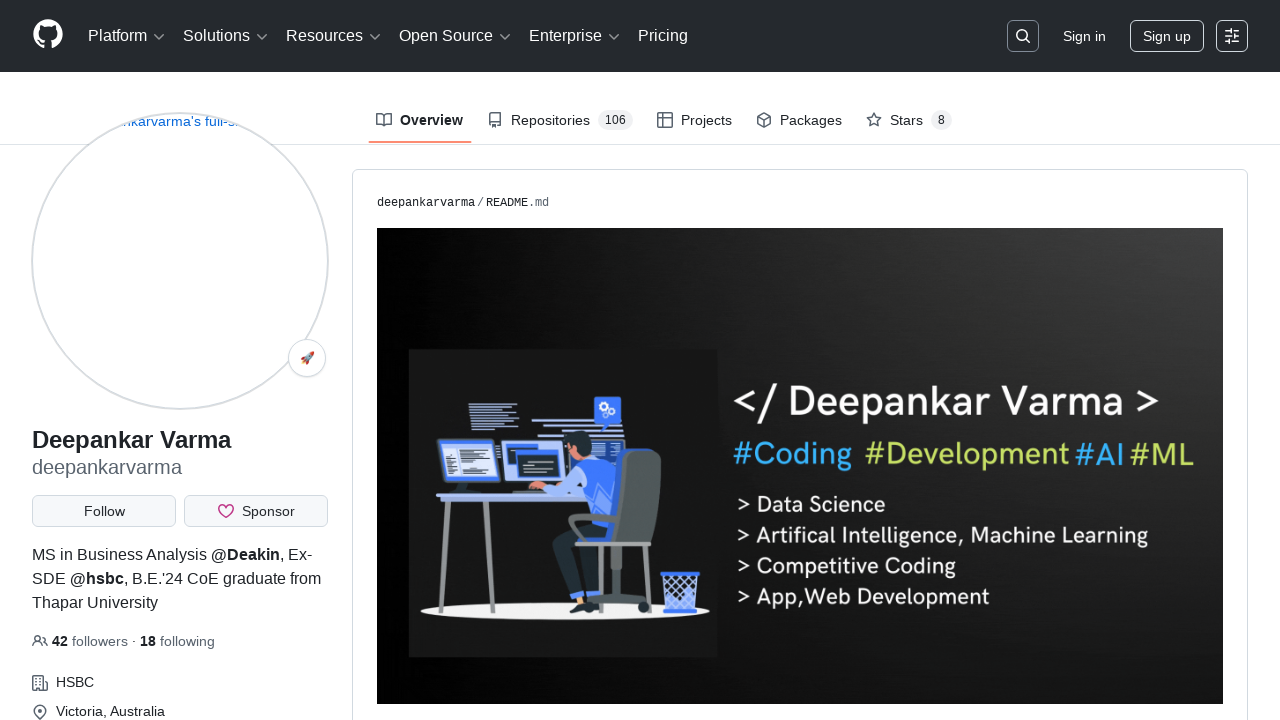

Reloaded GitHub profile page (reload 1 of 5)
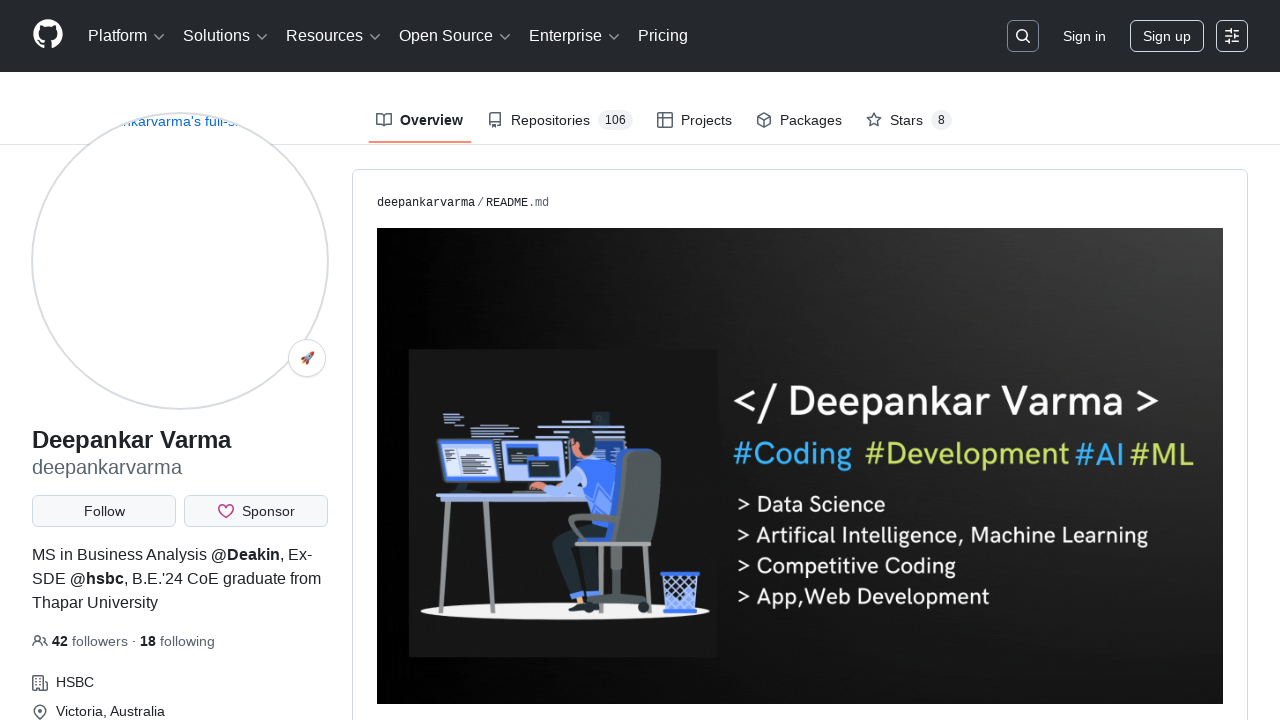

Page finished loading after reload 1
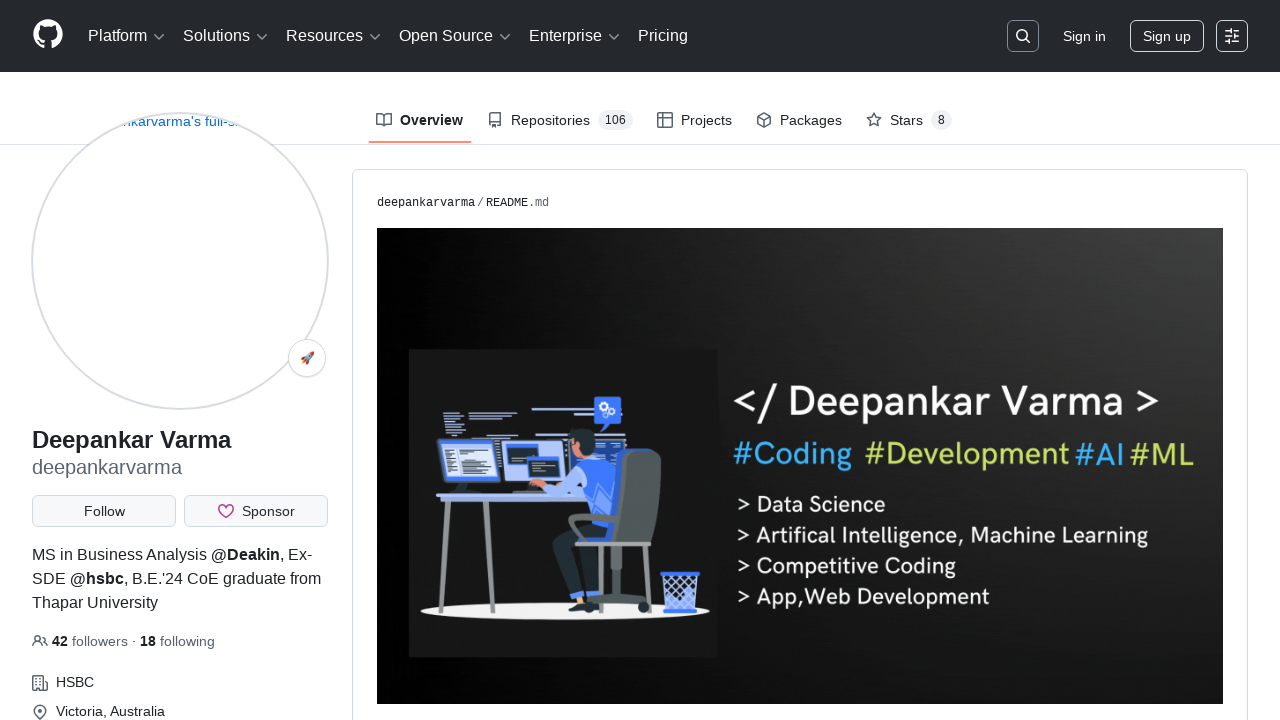

Reloaded GitHub profile page (reload 2 of 5)
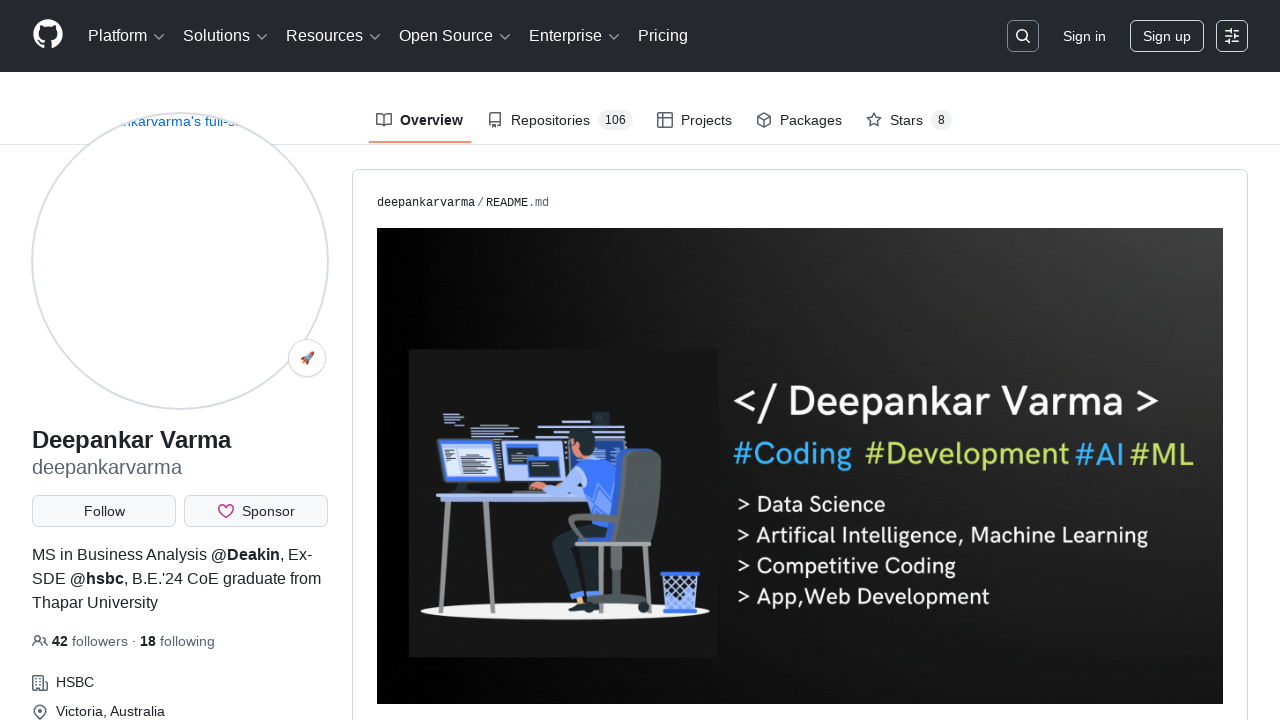

Page finished loading after reload 2
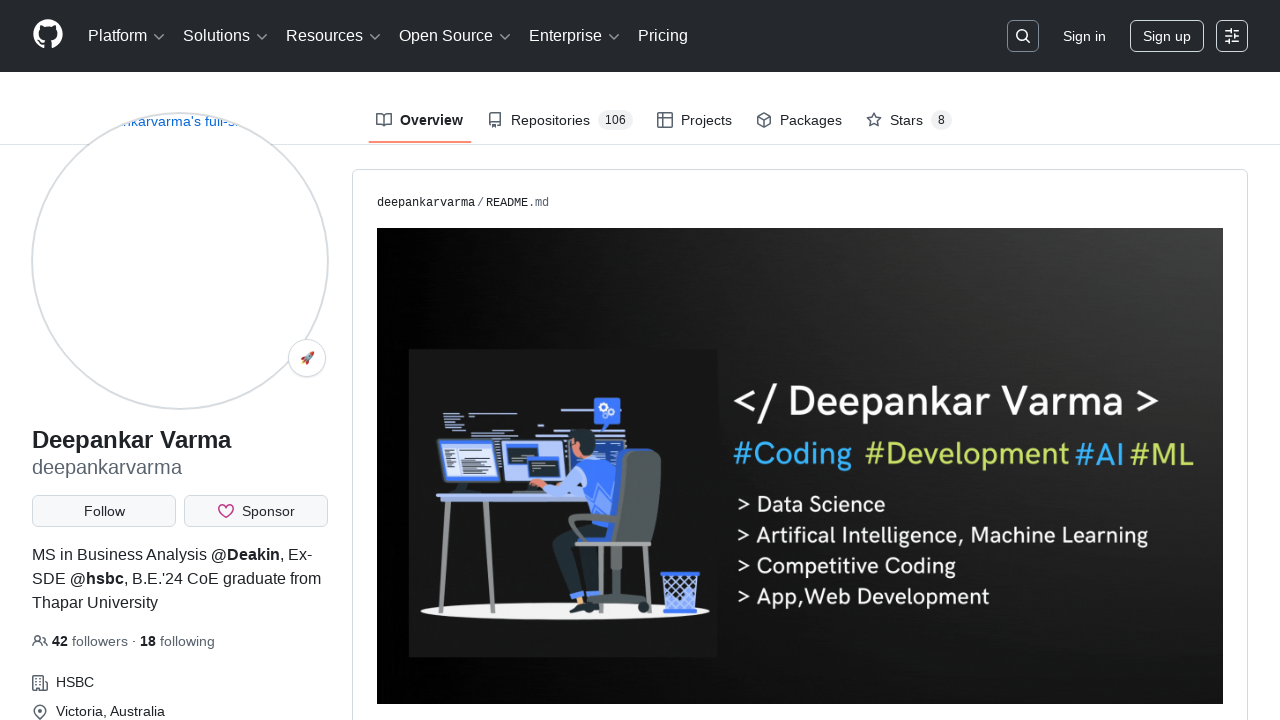

Reloaded GitHub profile page (reload 3 of 5)
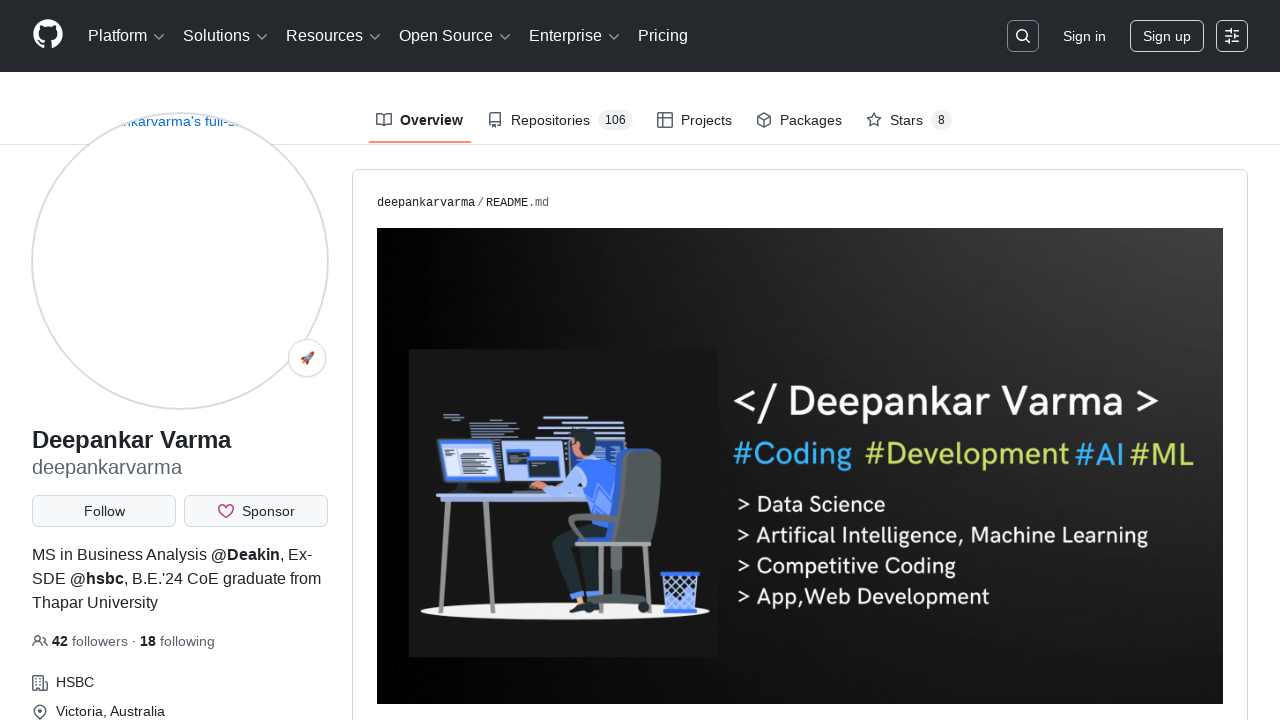

Page finished loading after reload 3
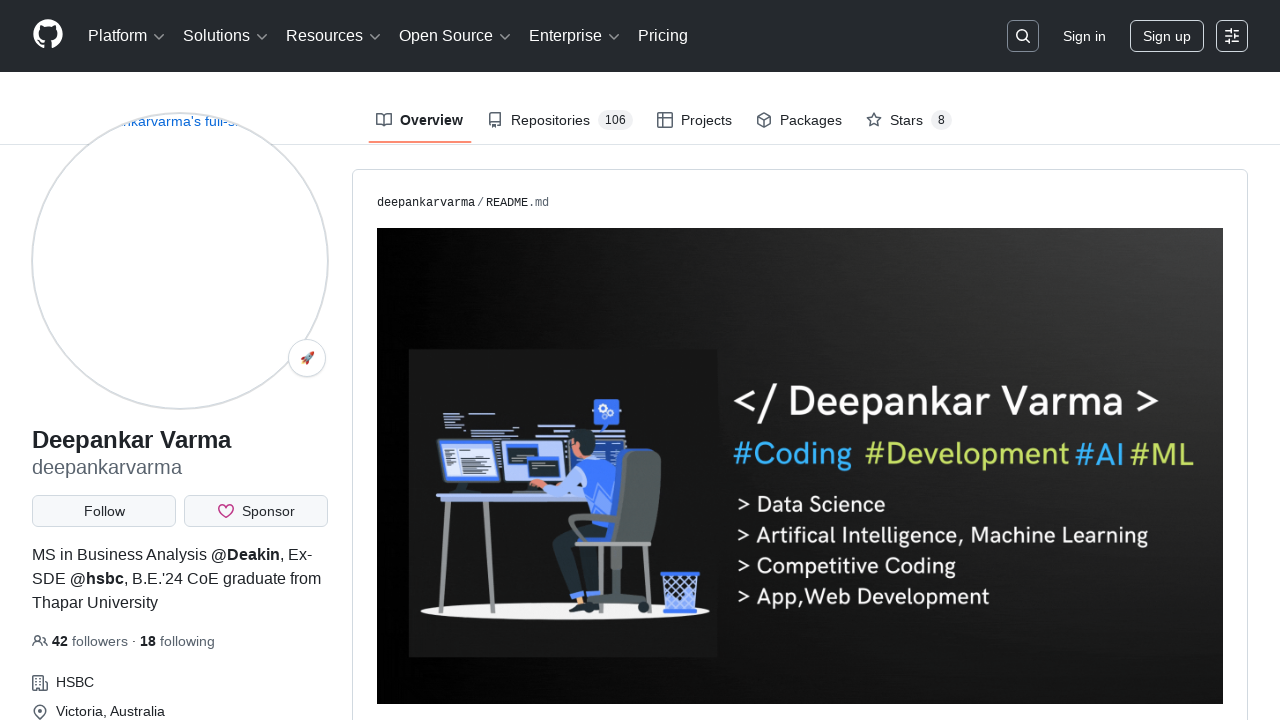

Reloaded GitHub profile page (reload 4 of 5)
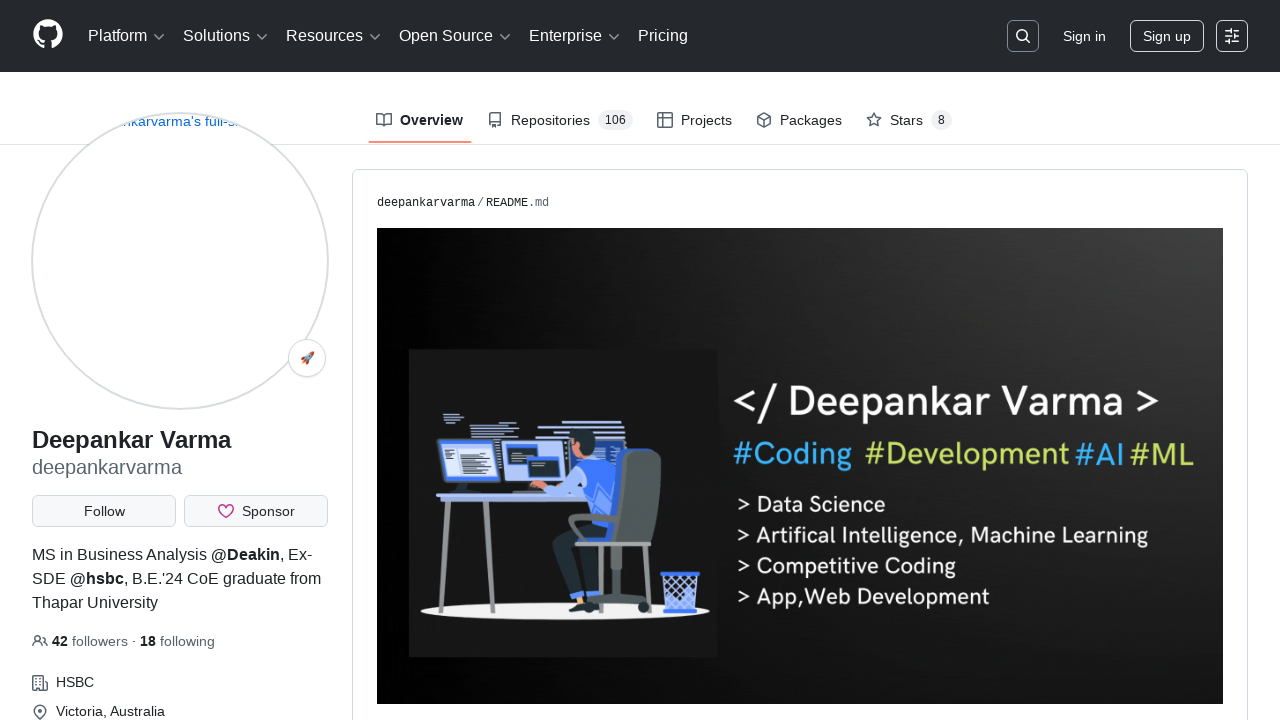

Page finished loading after reload 4
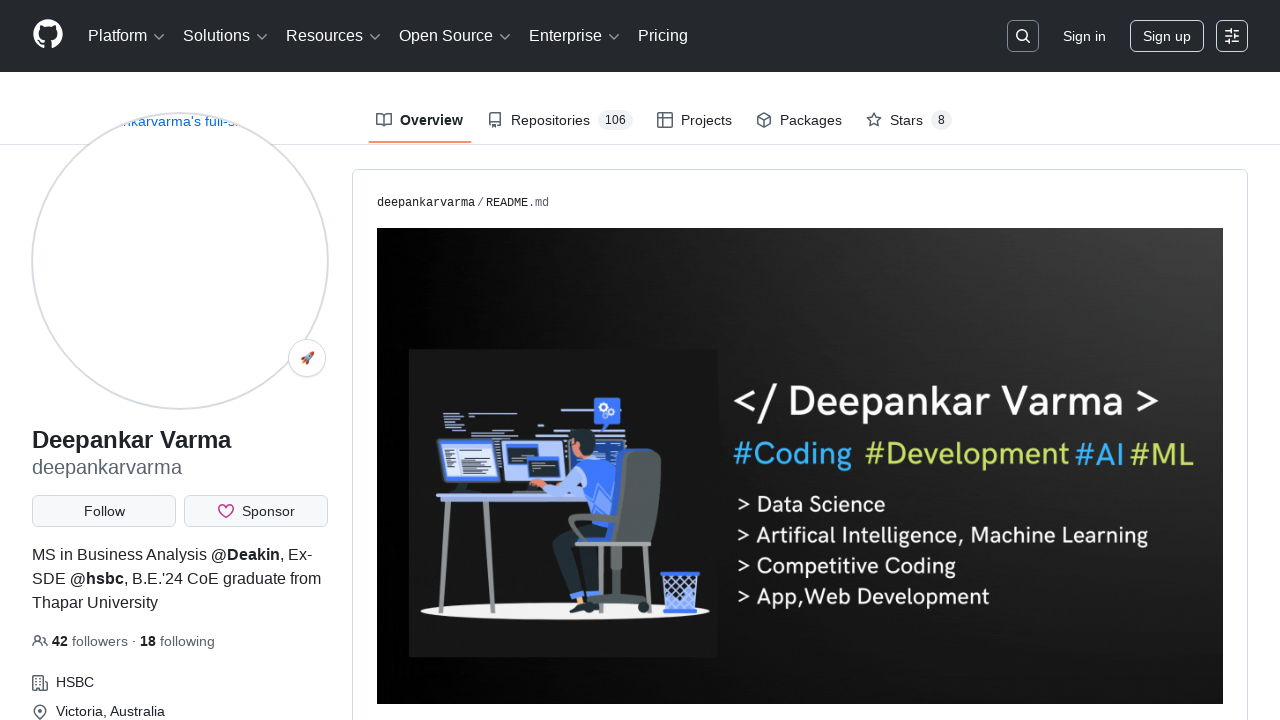

Reloaded GitHub profile page (reload 5 of 5)
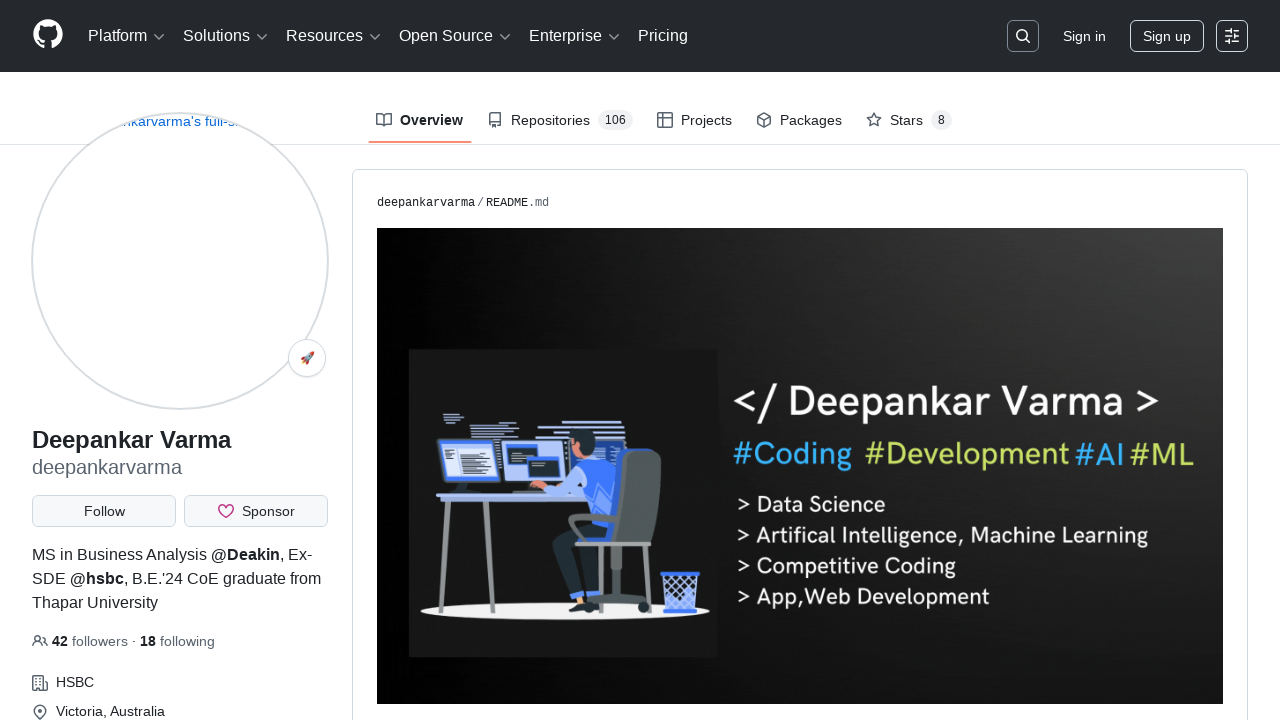

Page finished loading after reload 5
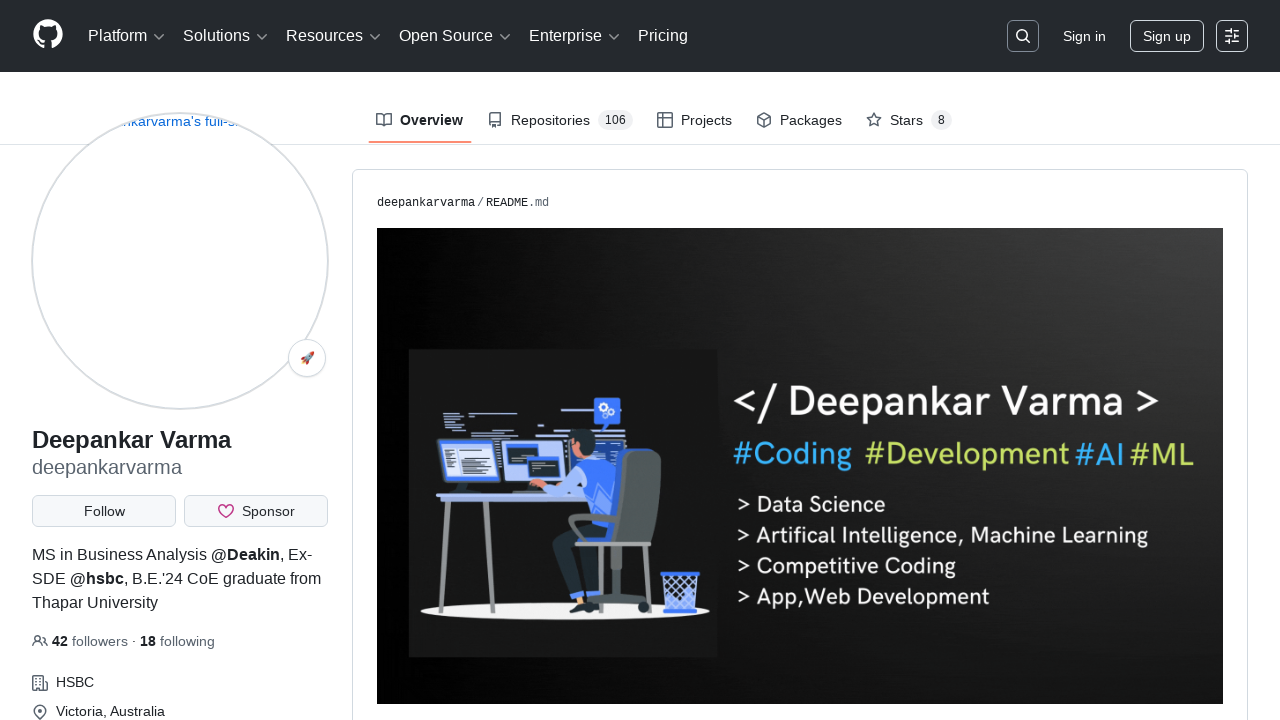

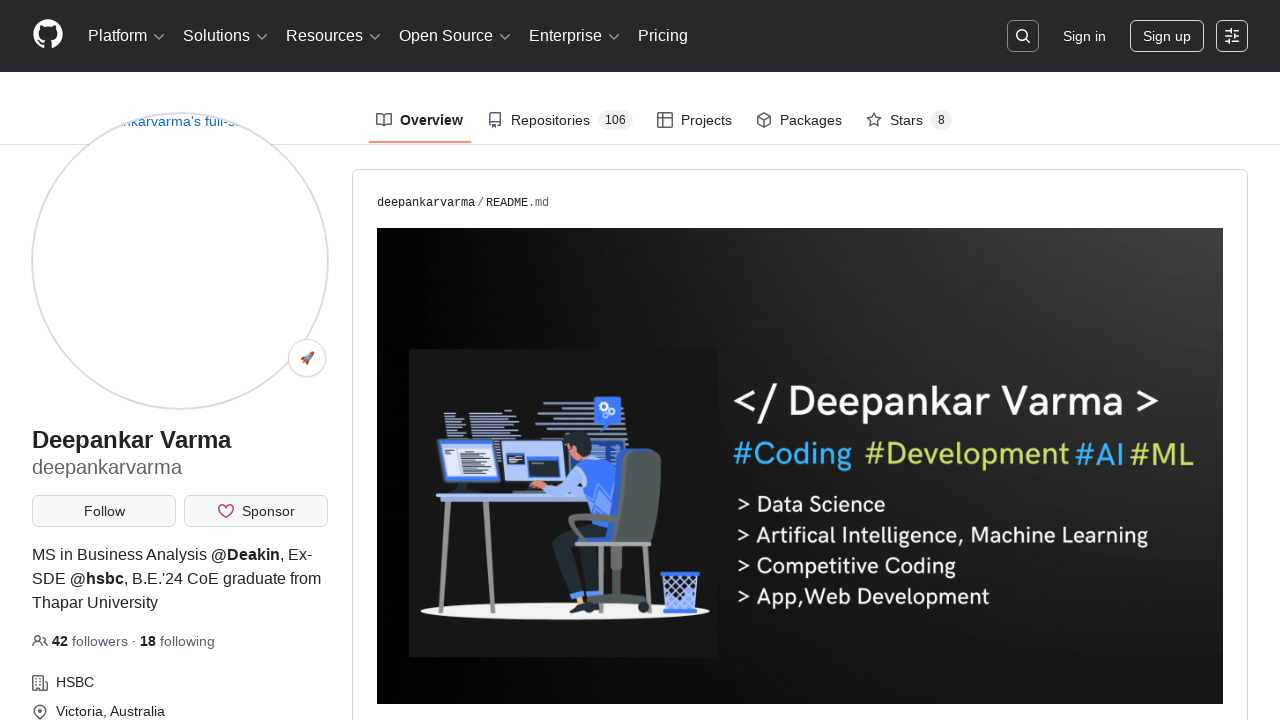